Tests auto-suggestive dropdown by typing in the subjects input field and selecting a suggestion

Starting URL: https://demoqa.com/automation-practice-form

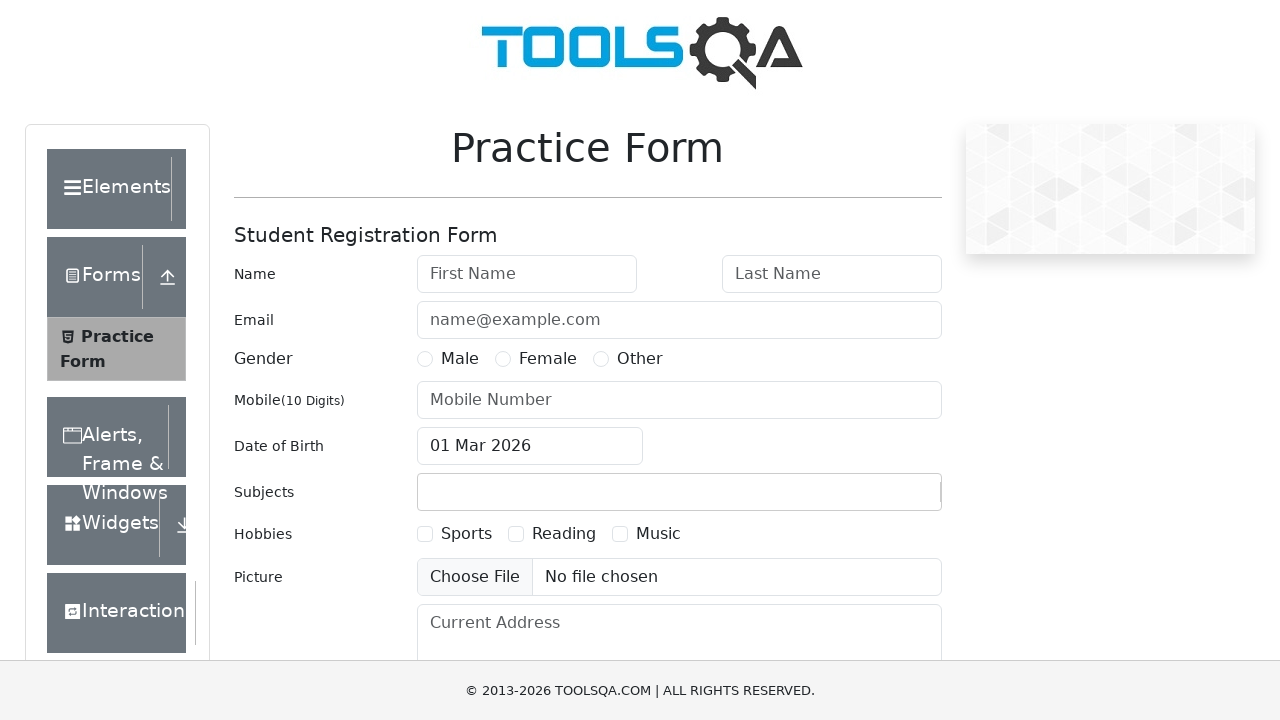

Waited for subjects input field to be visible
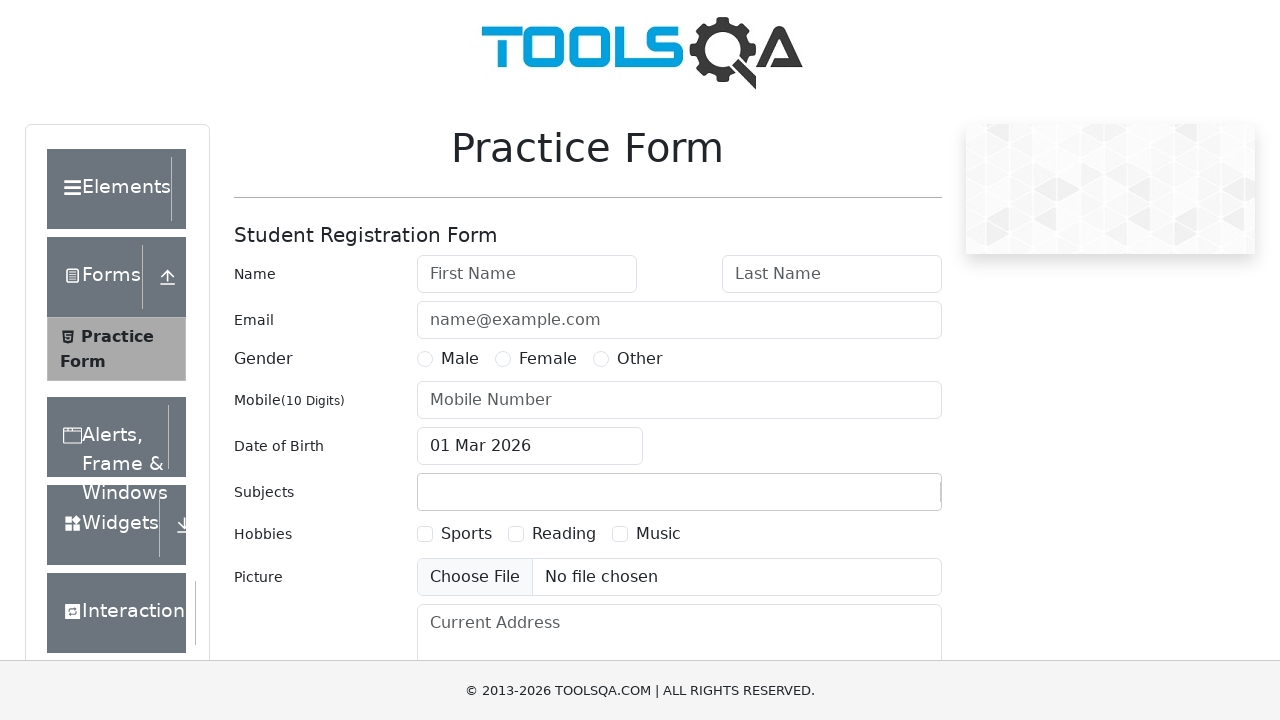

Scrolled to subjects input field
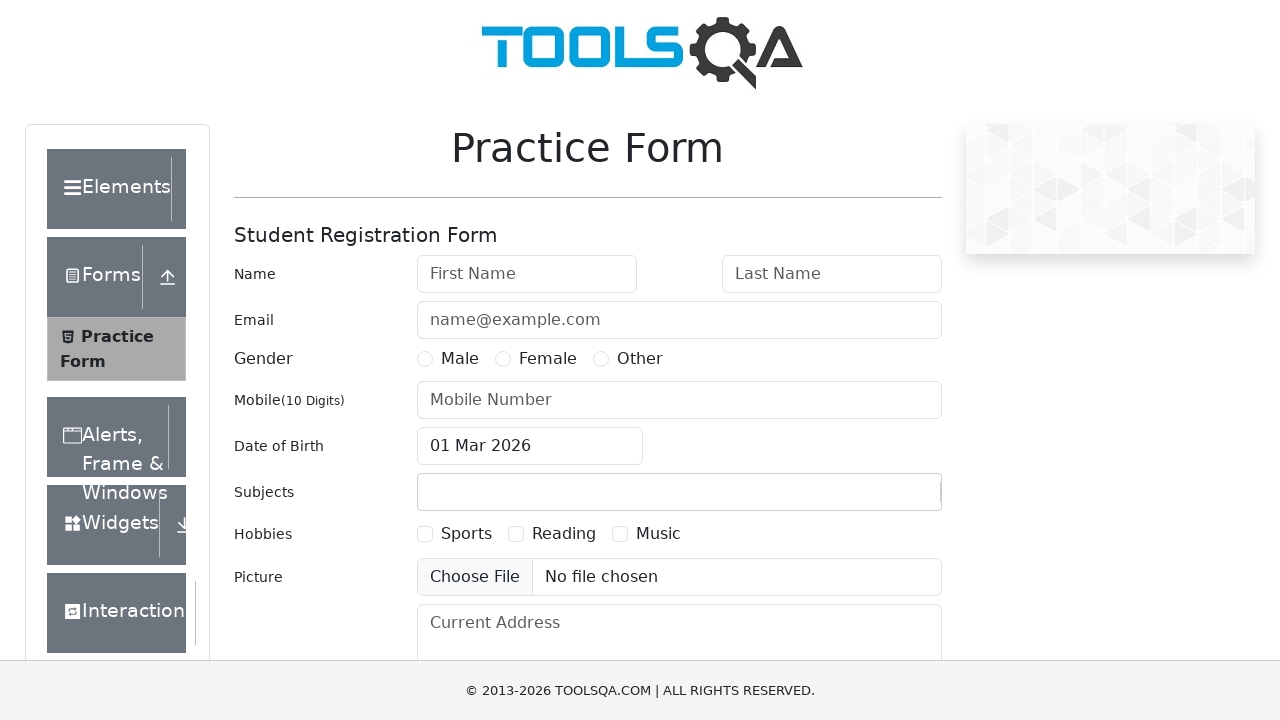

Typed 'Maths' in the subjects input field on #subjectsInput
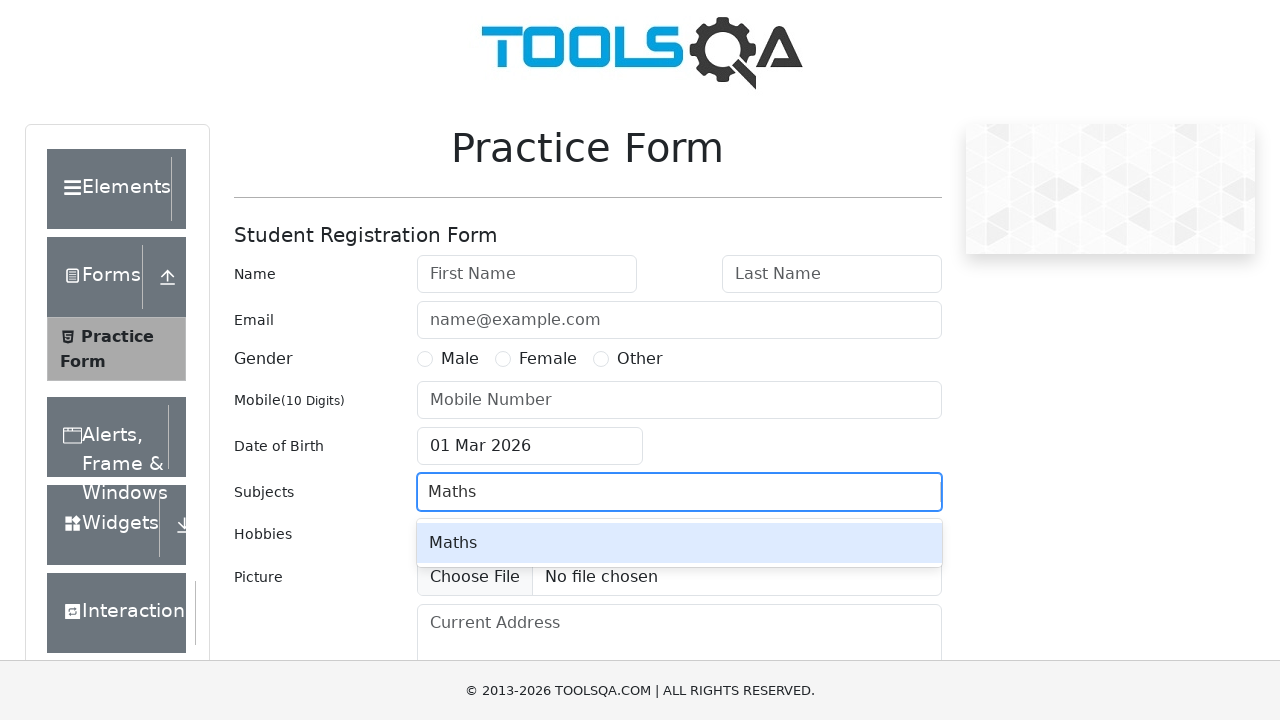

Pressed Enter to trigger subject suggestion dropdown on #subjectsInput
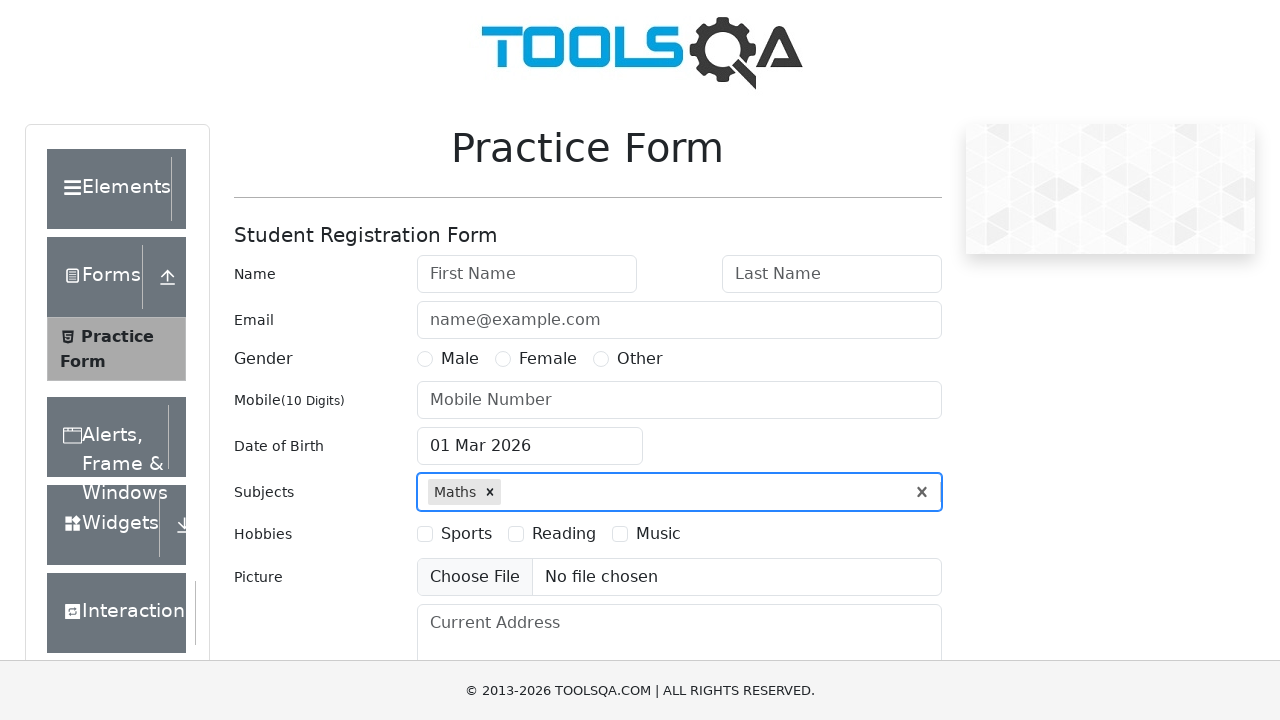

Clicked on 'Maths' suggestion from the auto-suggestive dropdown at (453, 492) on div:text('Maths')
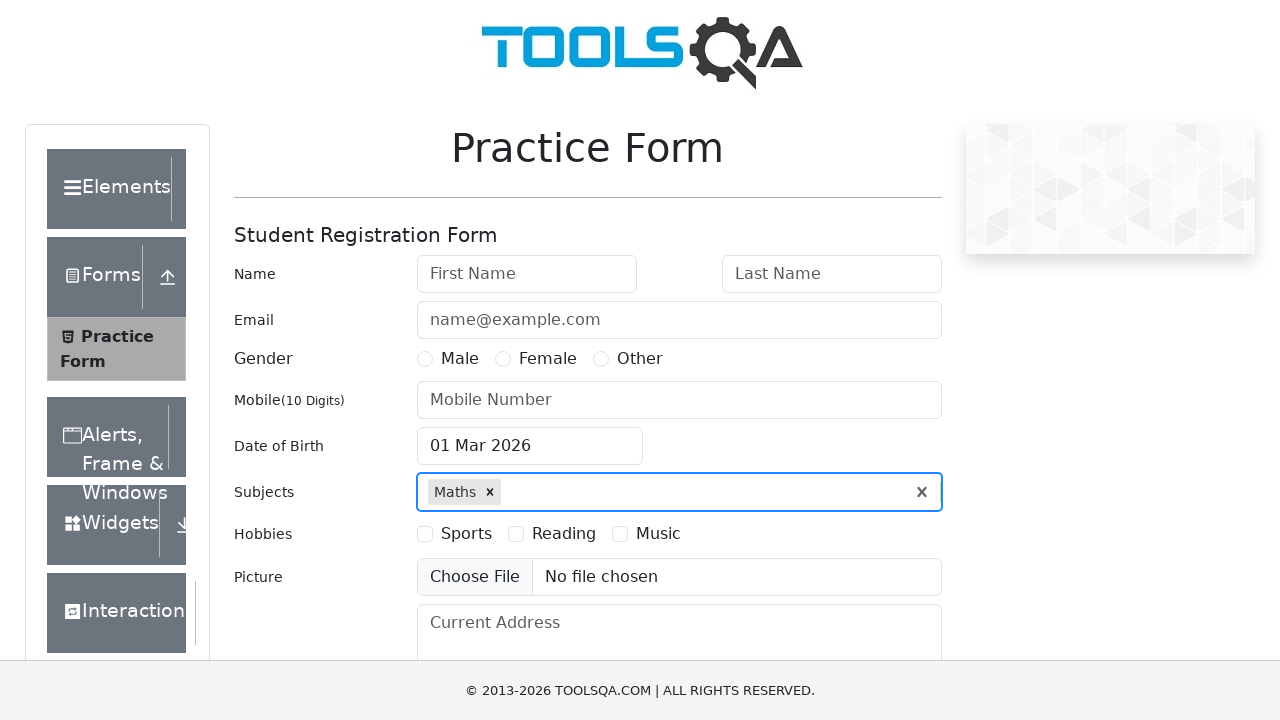

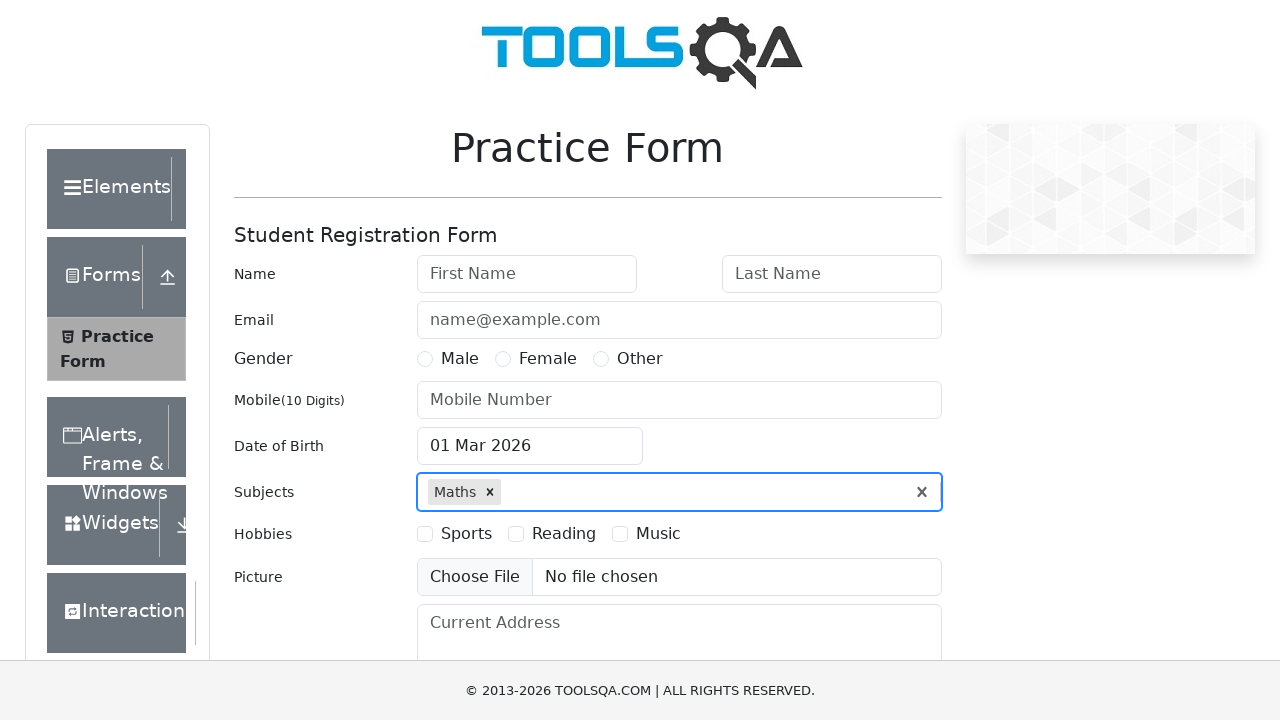